Tests sorting the Email column in ascending order by clicking the column header and verifying the text values are sorted alphabetically.

Starting URL: http://the-internet.herokuapp.com/tables

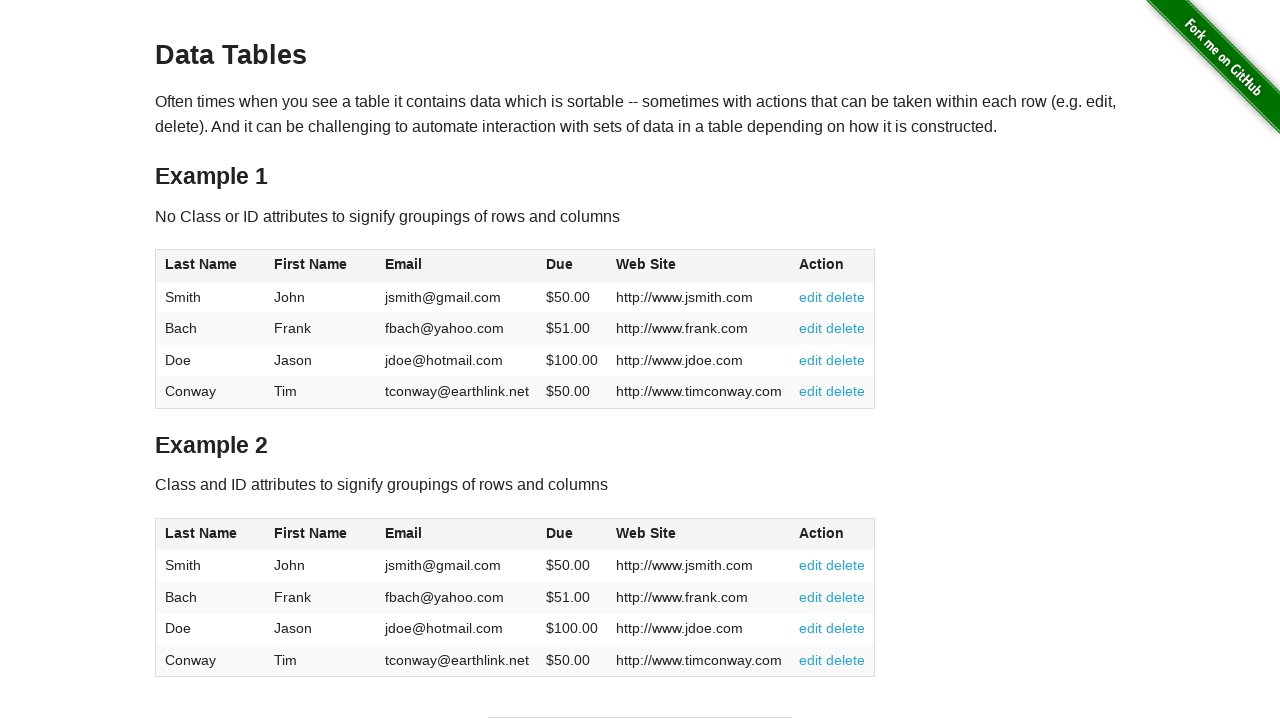

Clicked Email column header to sort in ascending order at (457, 266) on #table1 thead tr th:nth-of-type(3)
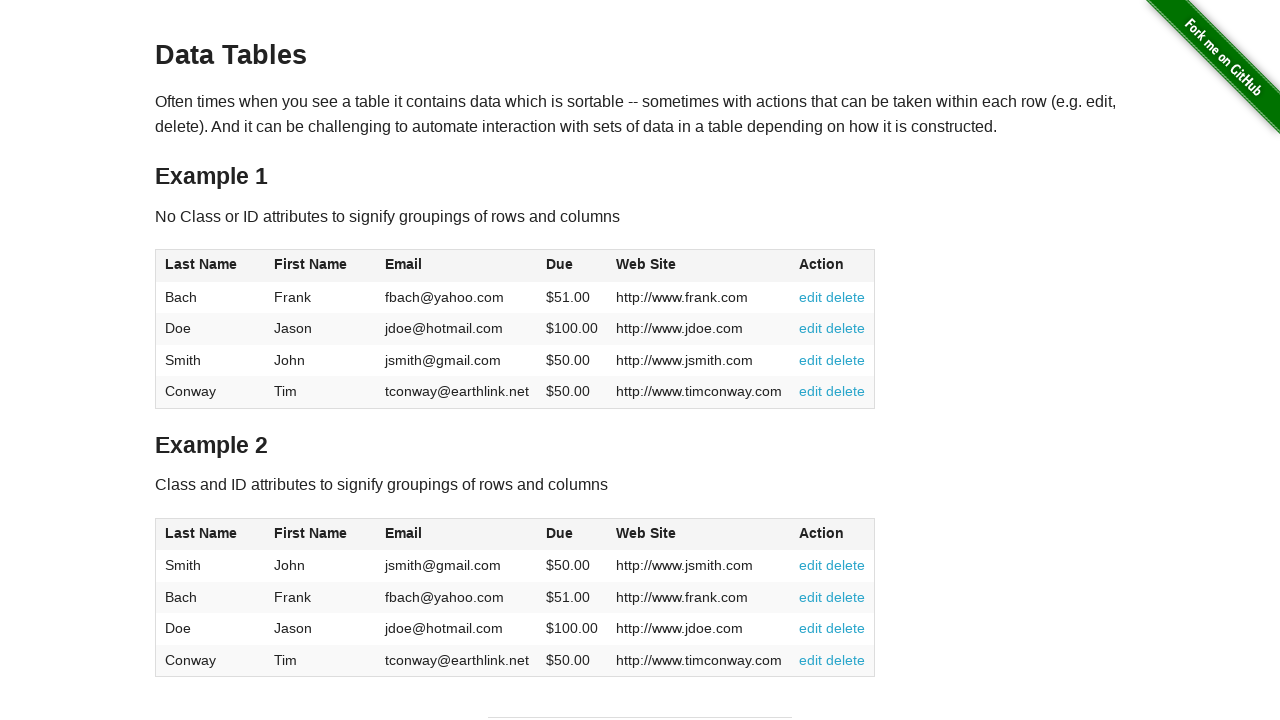

Email column data loaded and is present in the table
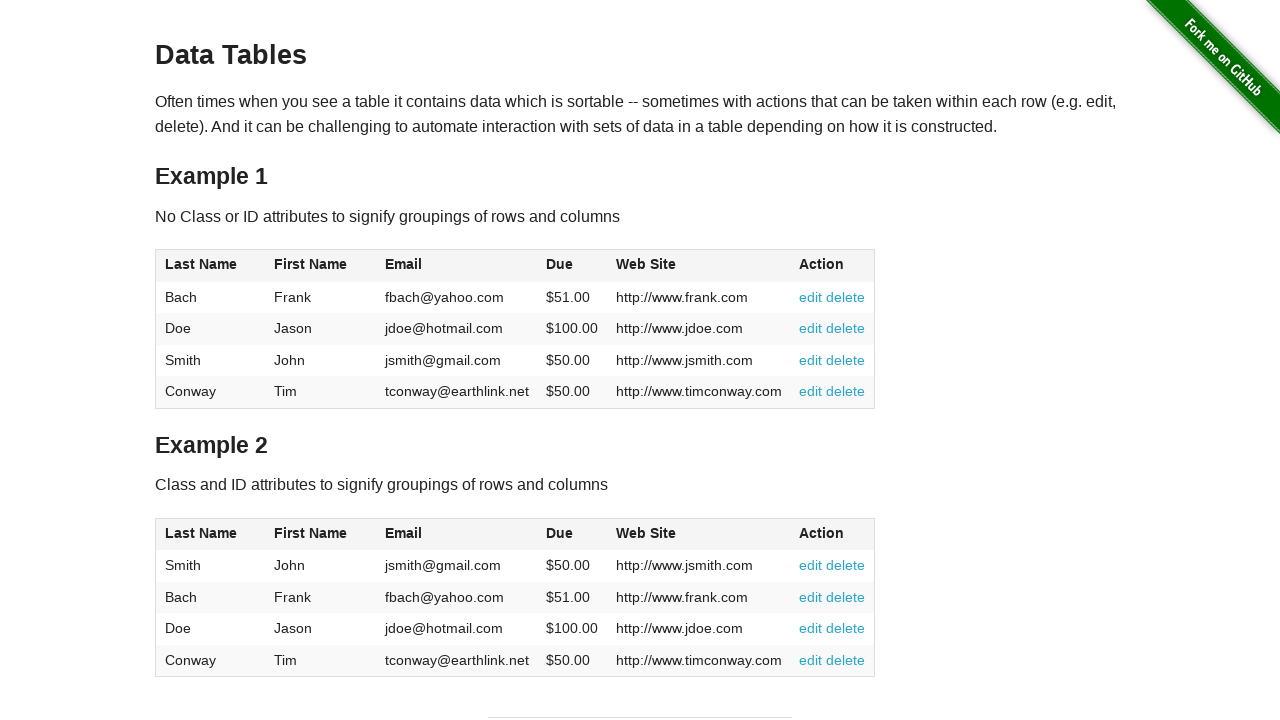

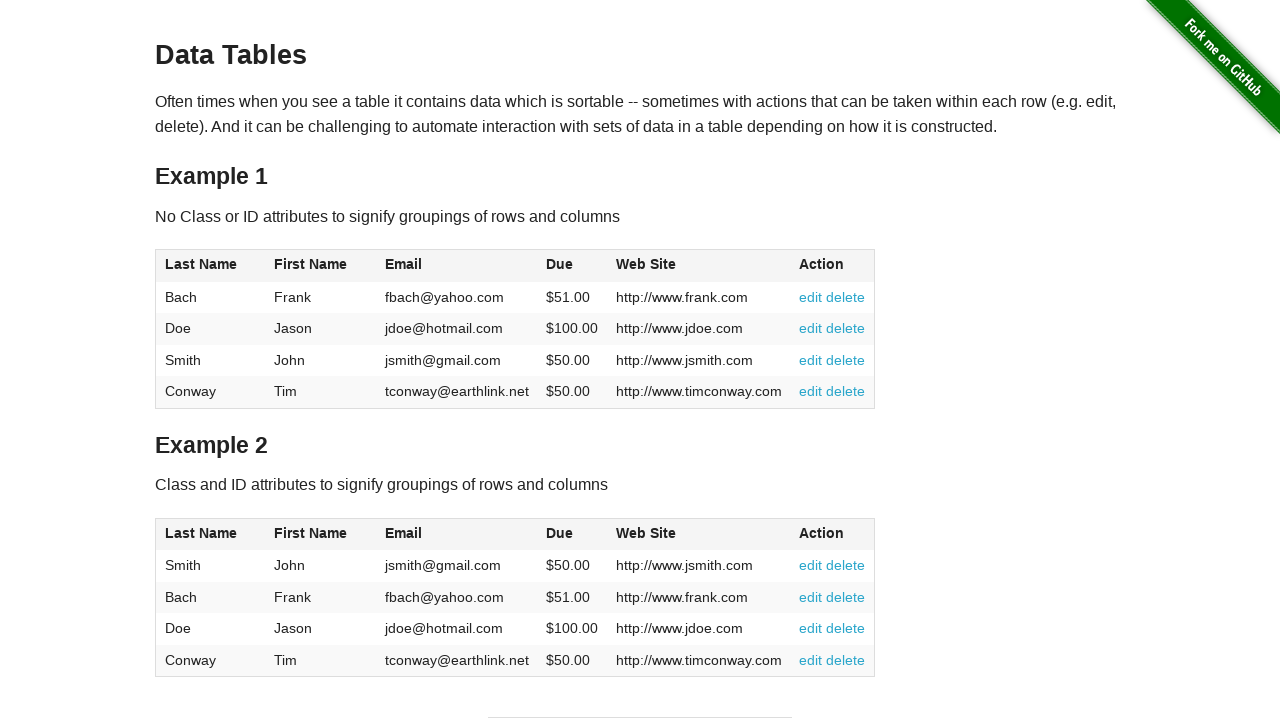